Tests multi-select dropdown by selecting multiple sports options and then deselecting one

Starting URL: http://wcaquino.me/selenium/componentes.html

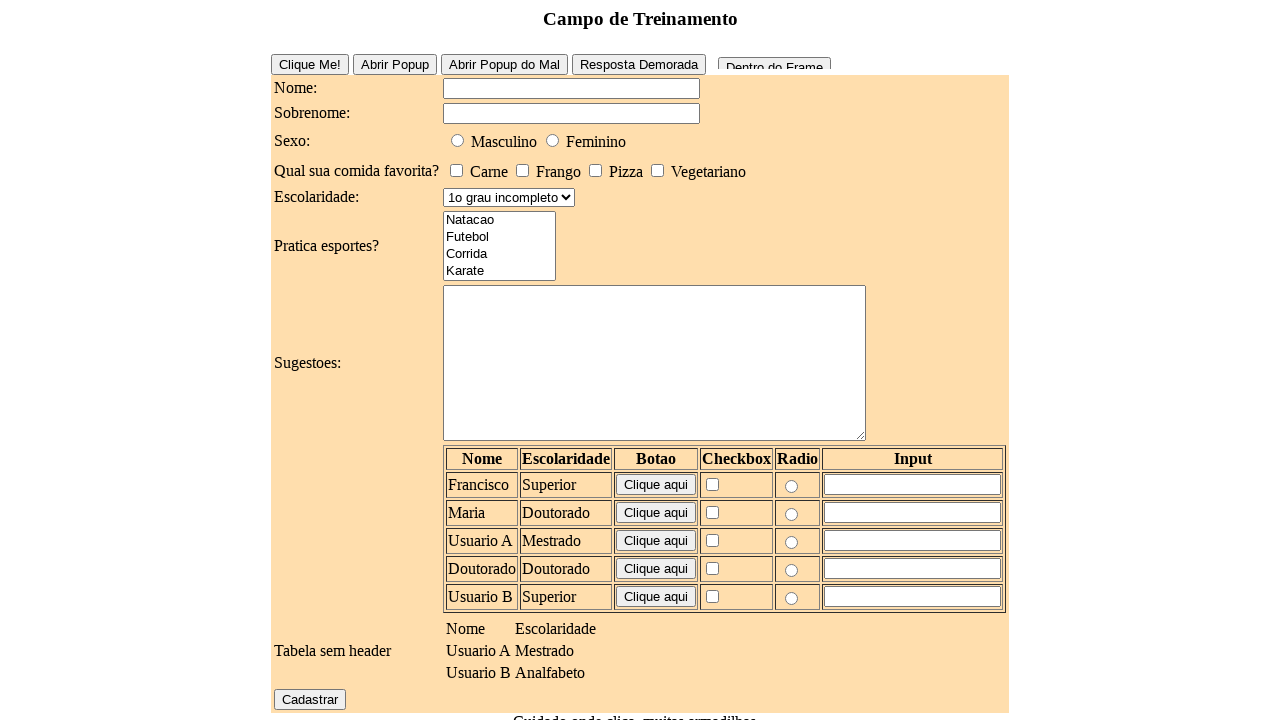

Navigated to componentes.html page
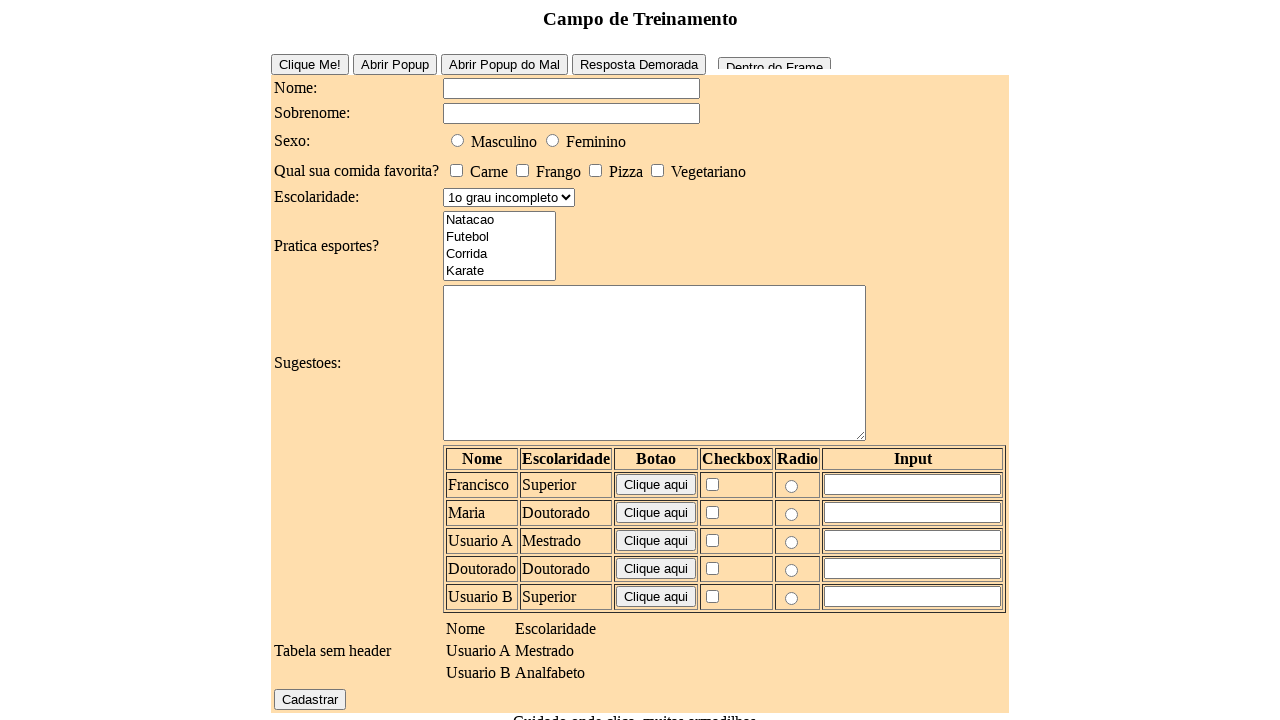

Selected 'Natacao' from multi-select dropdown on #elementosForm\:esportes
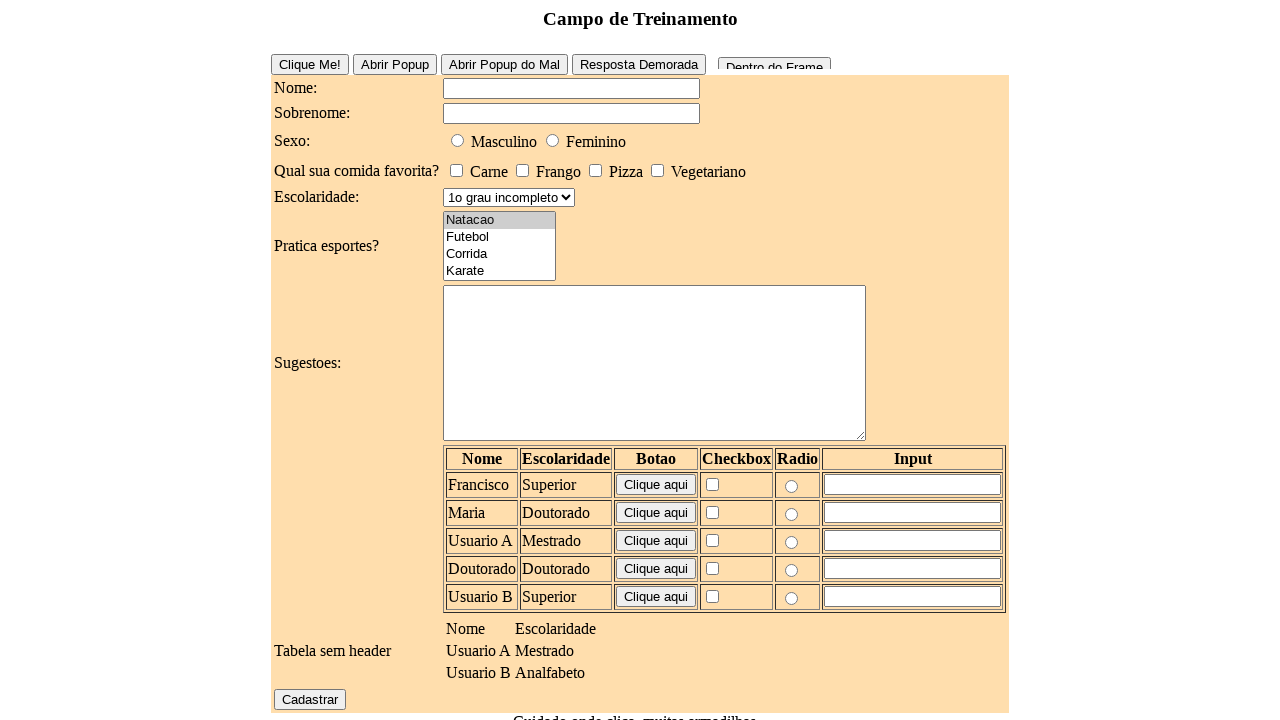

Selected 'Natacao' and 'Corrida' from multi-select dropdown on #elementosForm\:esportes
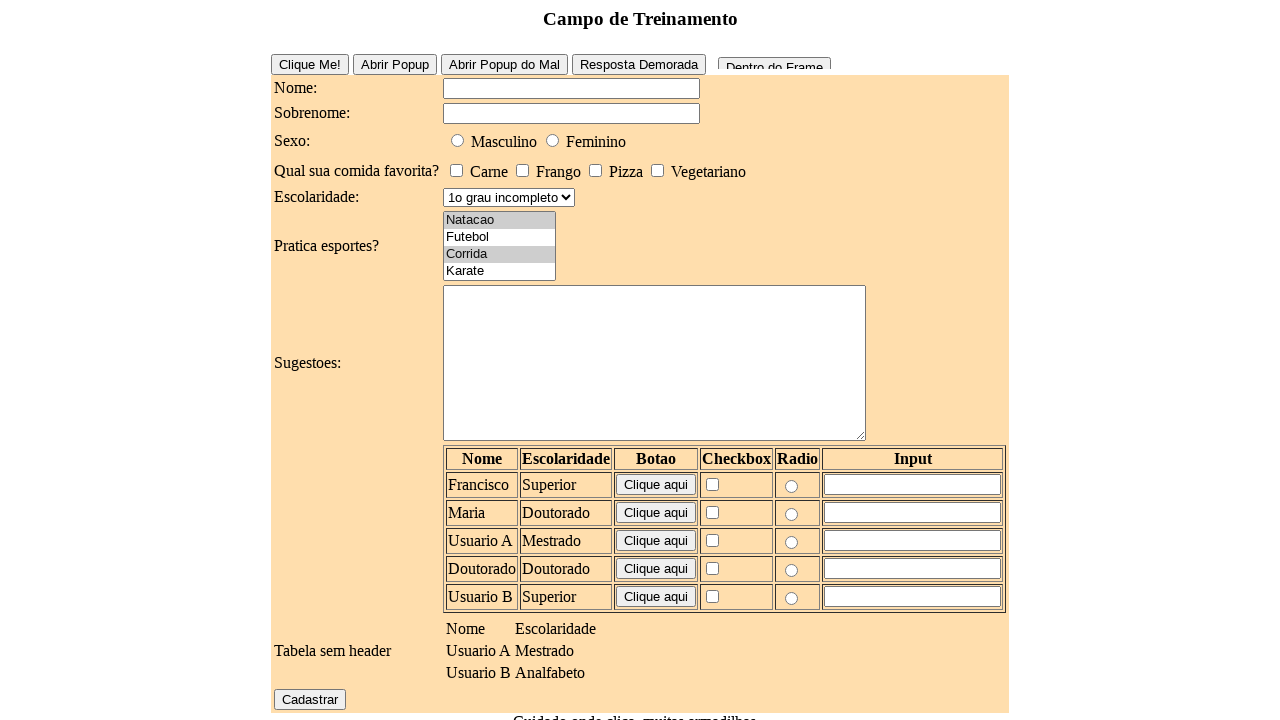

Selected 'Natacao', 'Corrida', and 'O que eh esporte?' from multi-select dropdown on #elementosForm\:esportes
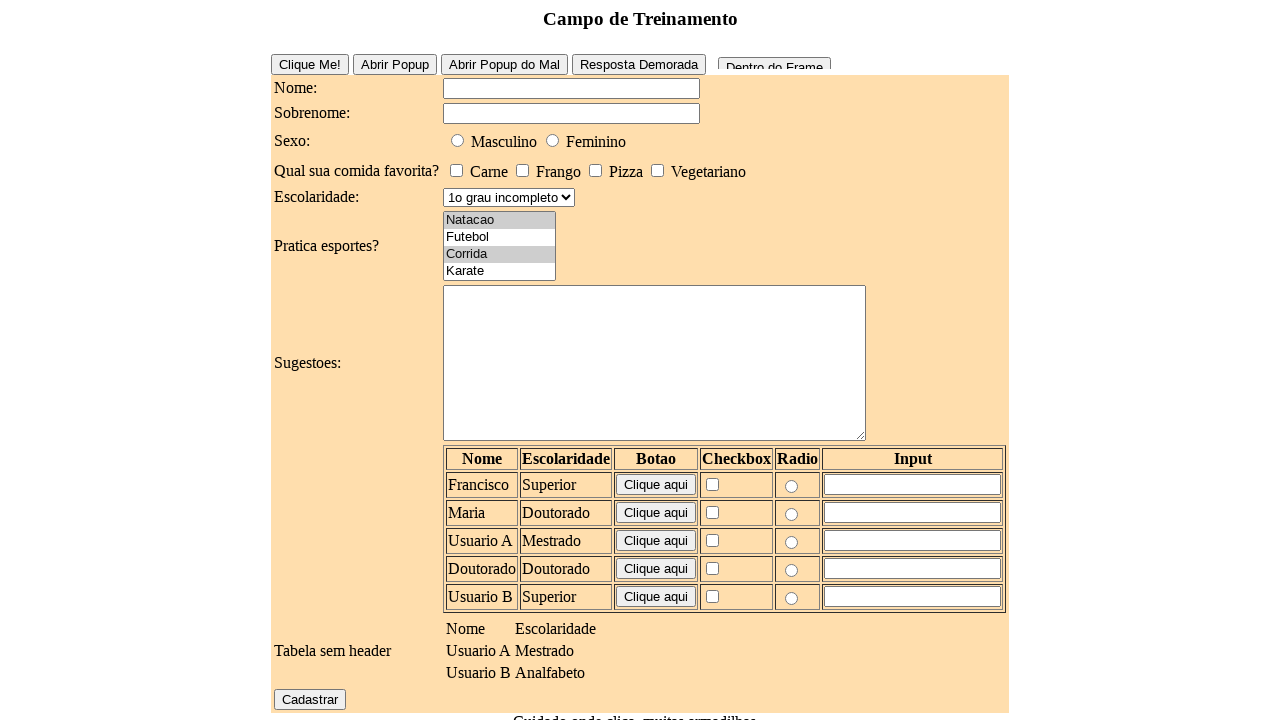

Deselected 'Corrida' - now only 'Natacao' and 'O que eh esporte?' are selected on #elementosForm\:esportes
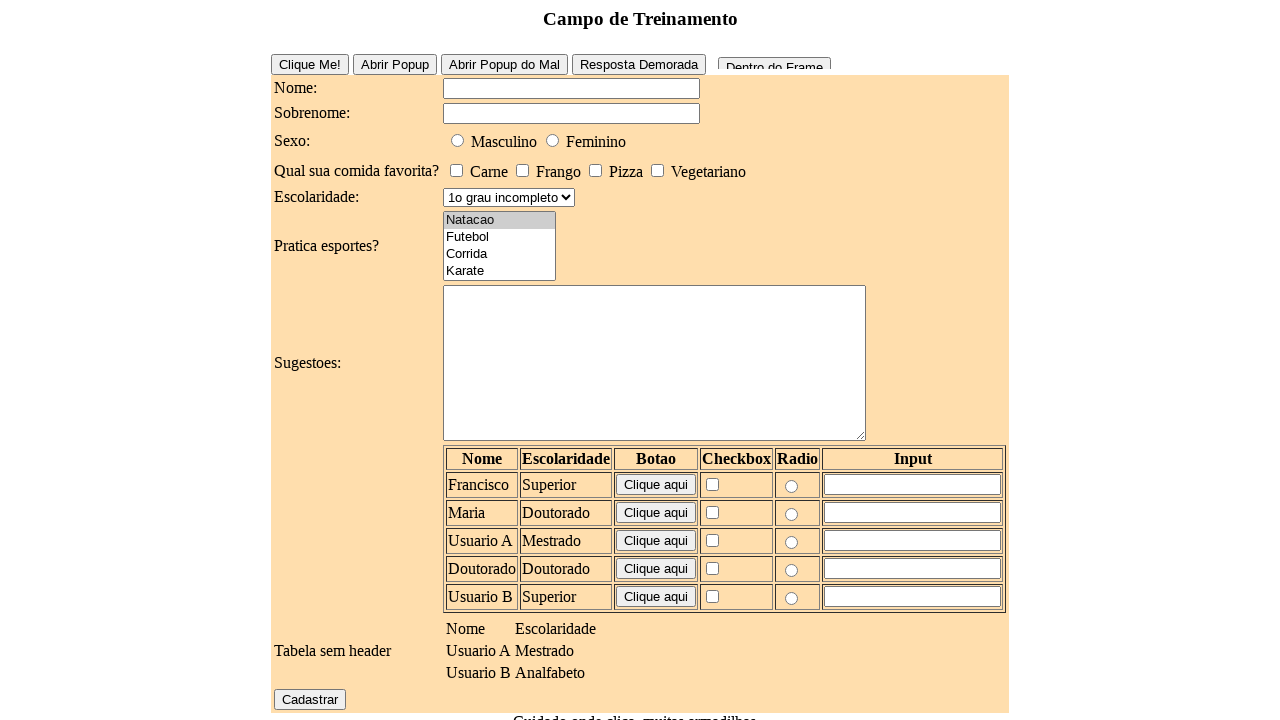

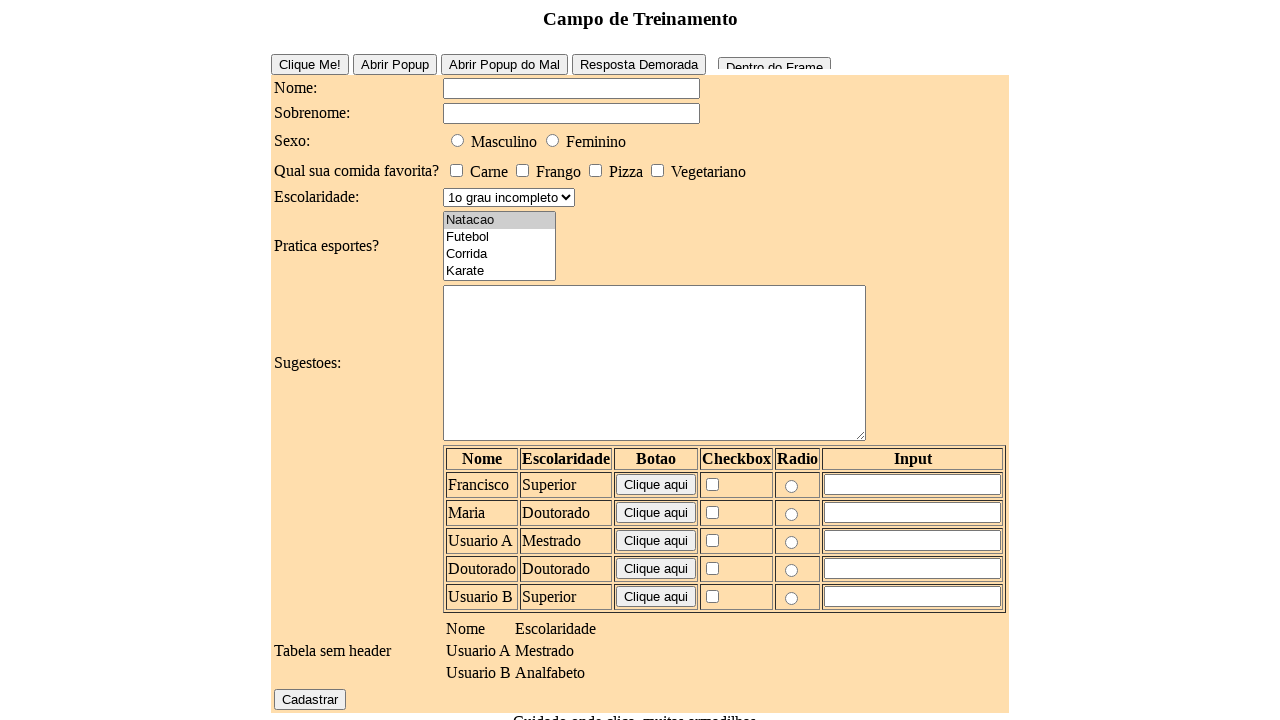